Tests custom checkbox functionality by checking and unchecking checkboxes using JavaScript and verifying their states

Starting URL: https://material.angular.io/components/checkbox/examples

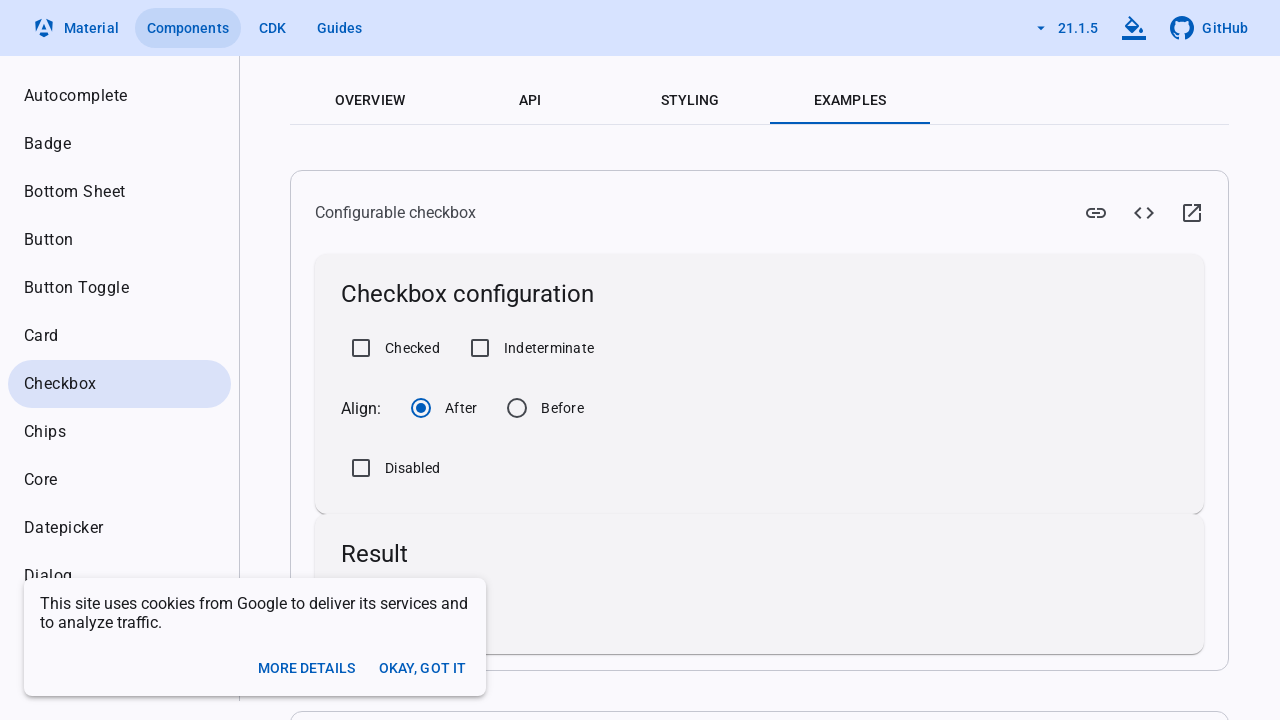

Located 'Checked' and 'Indeterminate' checkbox elements
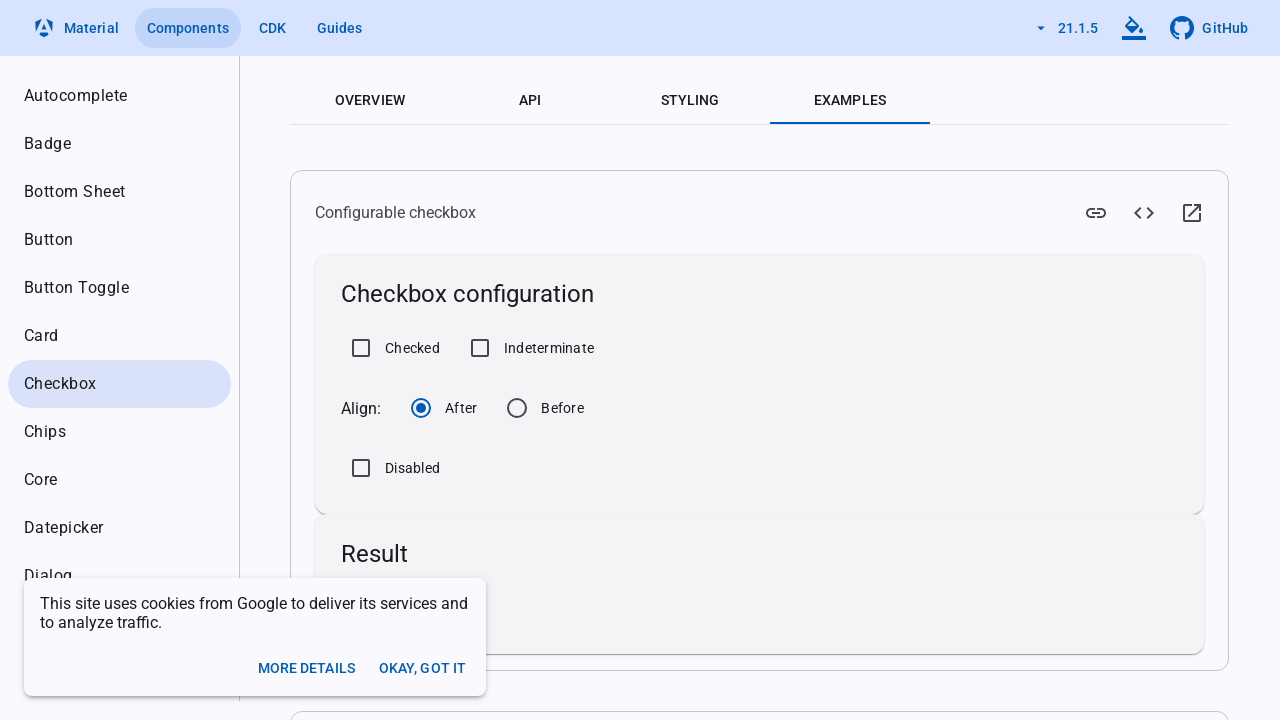

Checked the 'Checked' checkbox using JavaScript
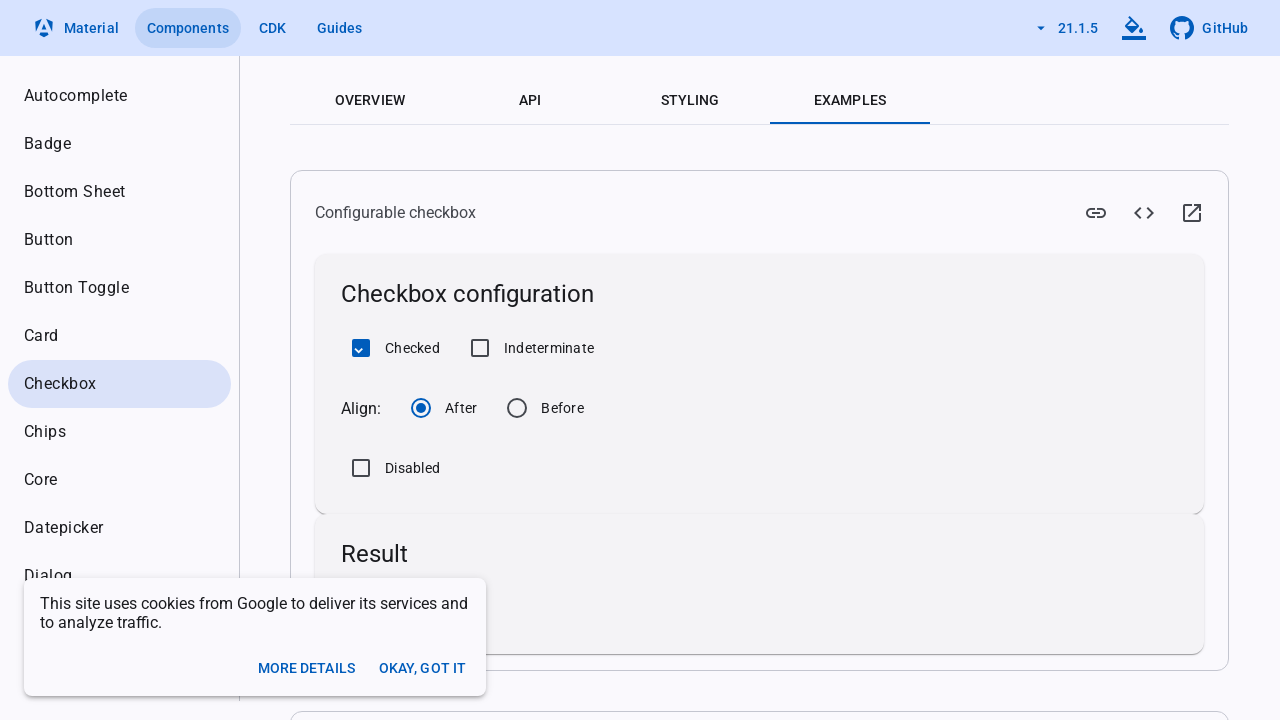

Checked the 'Indeterminate' checkbox using JavaScript
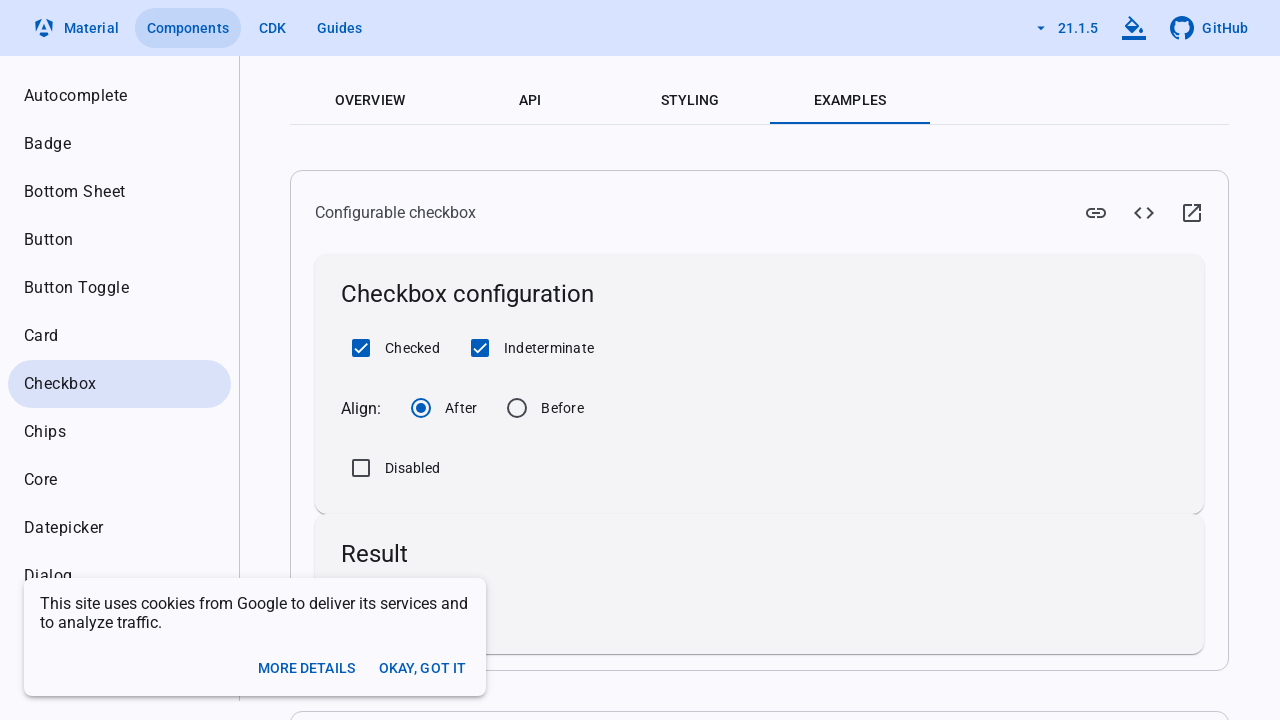

Verified 'Checked' checkbox is in checked state
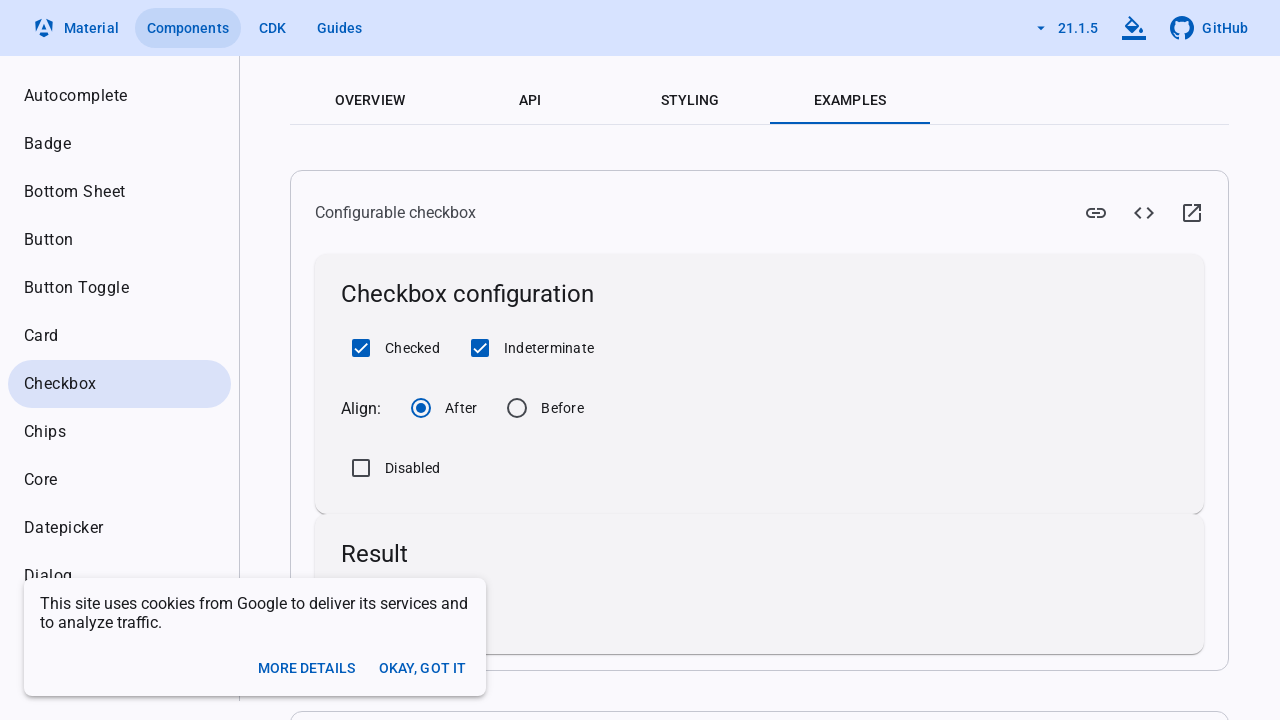

Verified 'Indeterminate' checkbox is in checked state
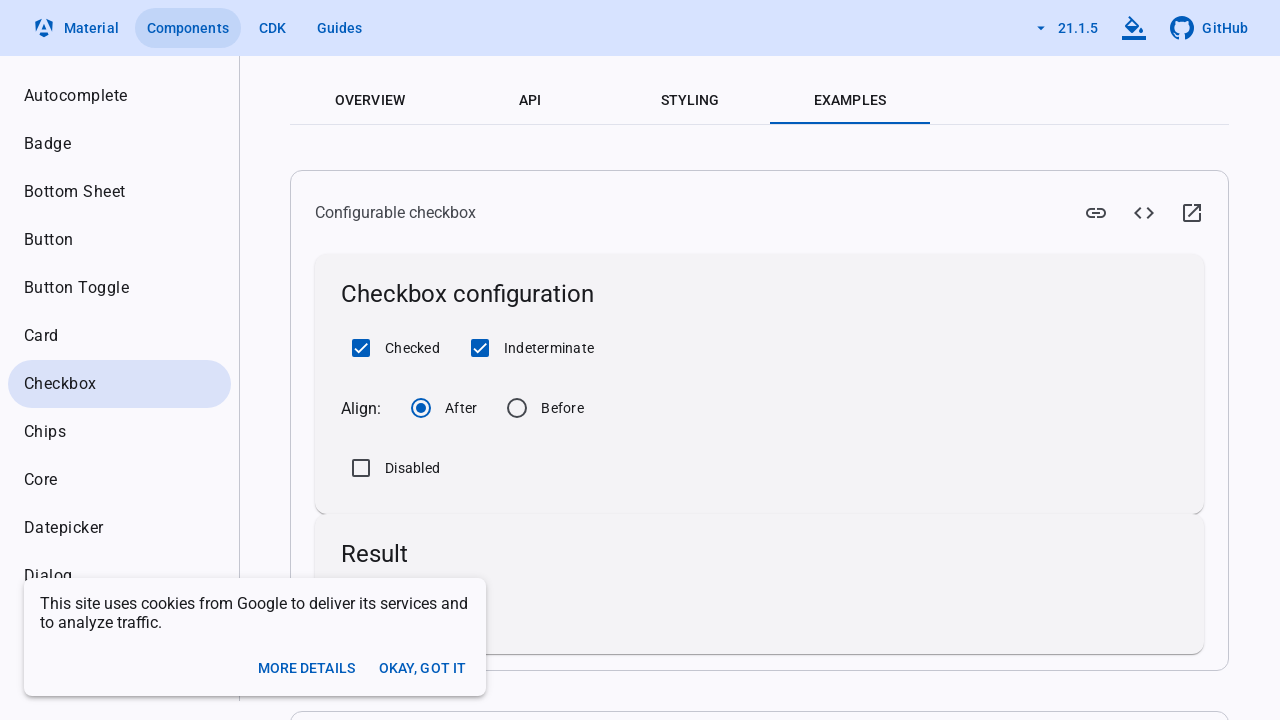

Unchecked the 'Checked' checkbox using JavaScript
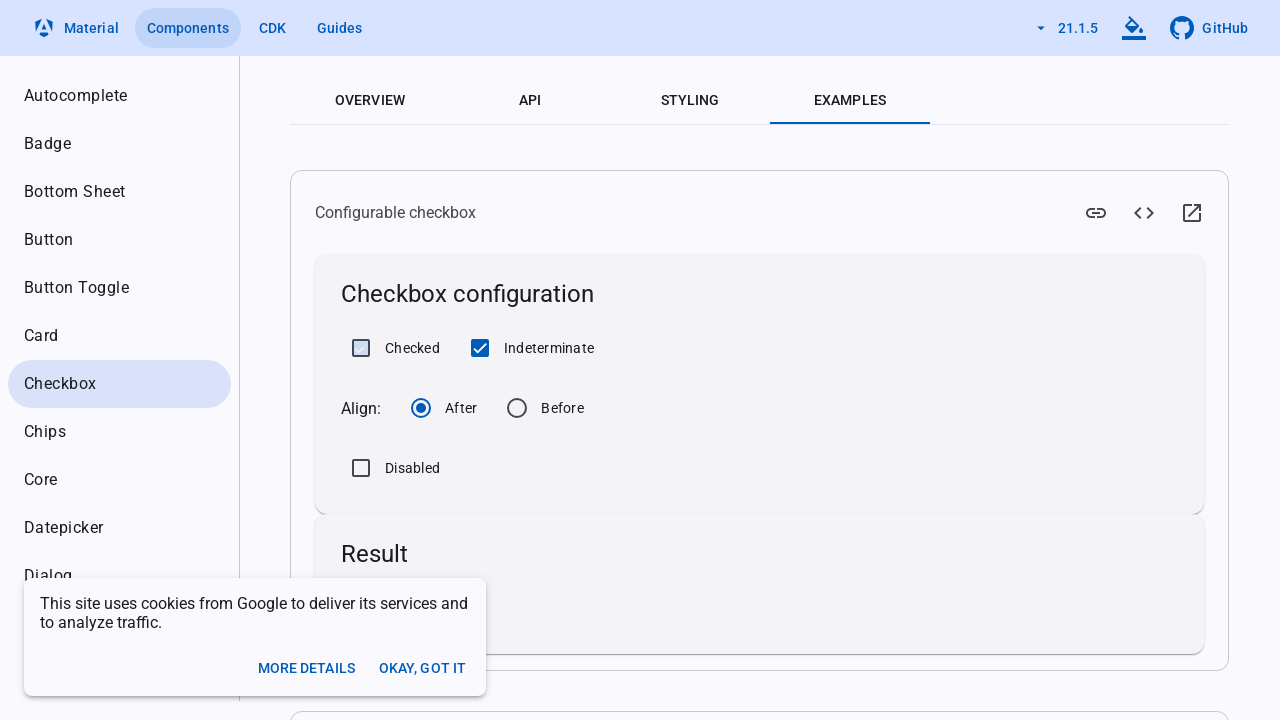

Unchecked the 'Indeterminate' checkbox using JavaScript
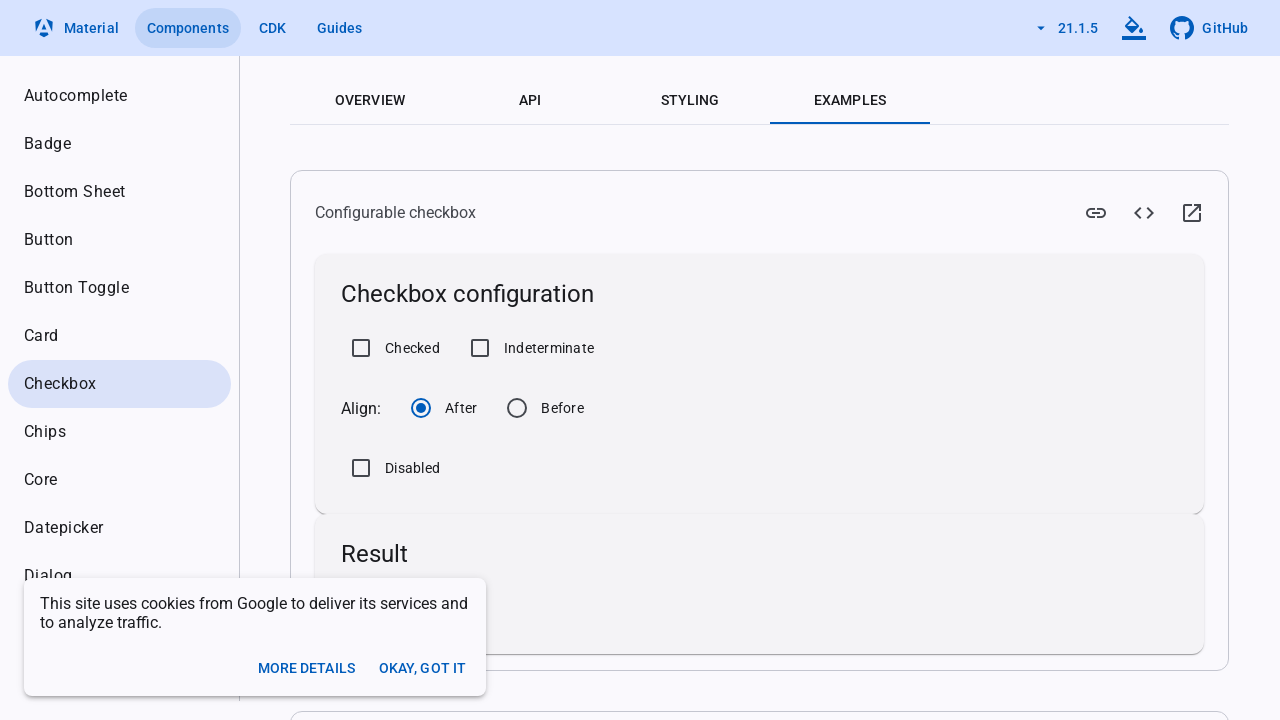

Verified 'Checked' checkbox is in unchecked state
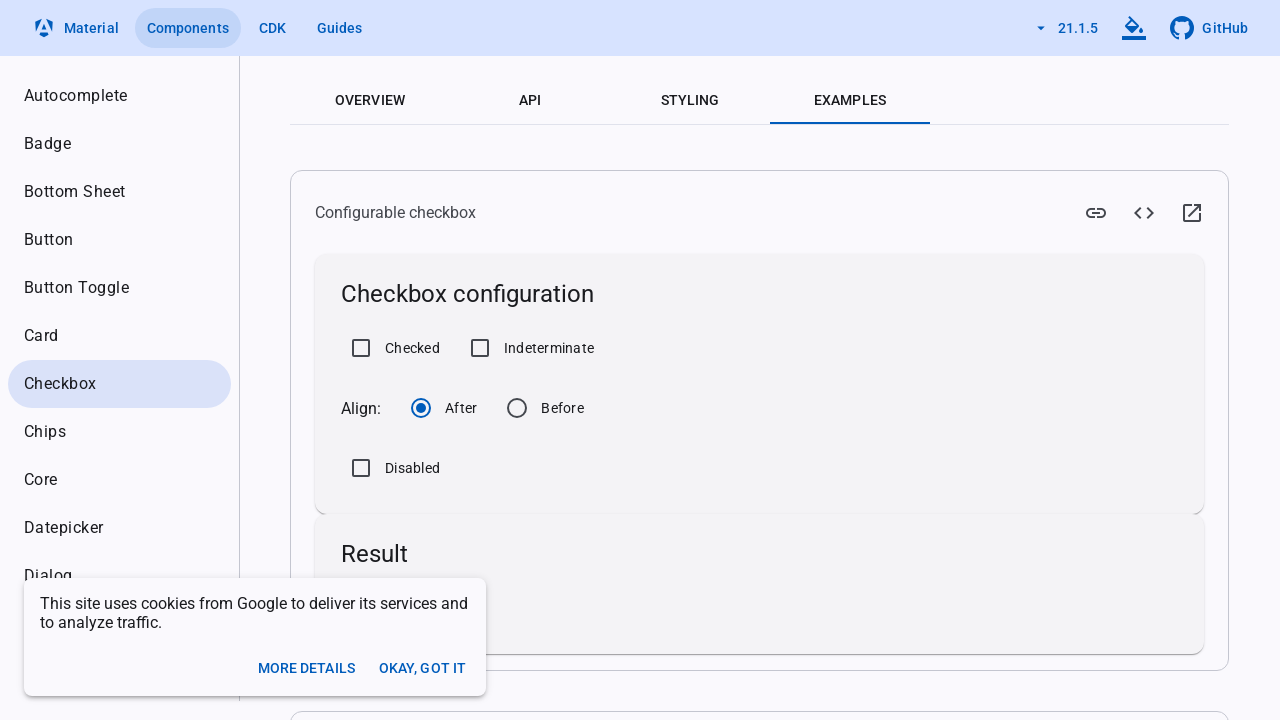

Verified 'Indeterminate' checkbox is in unchecked state
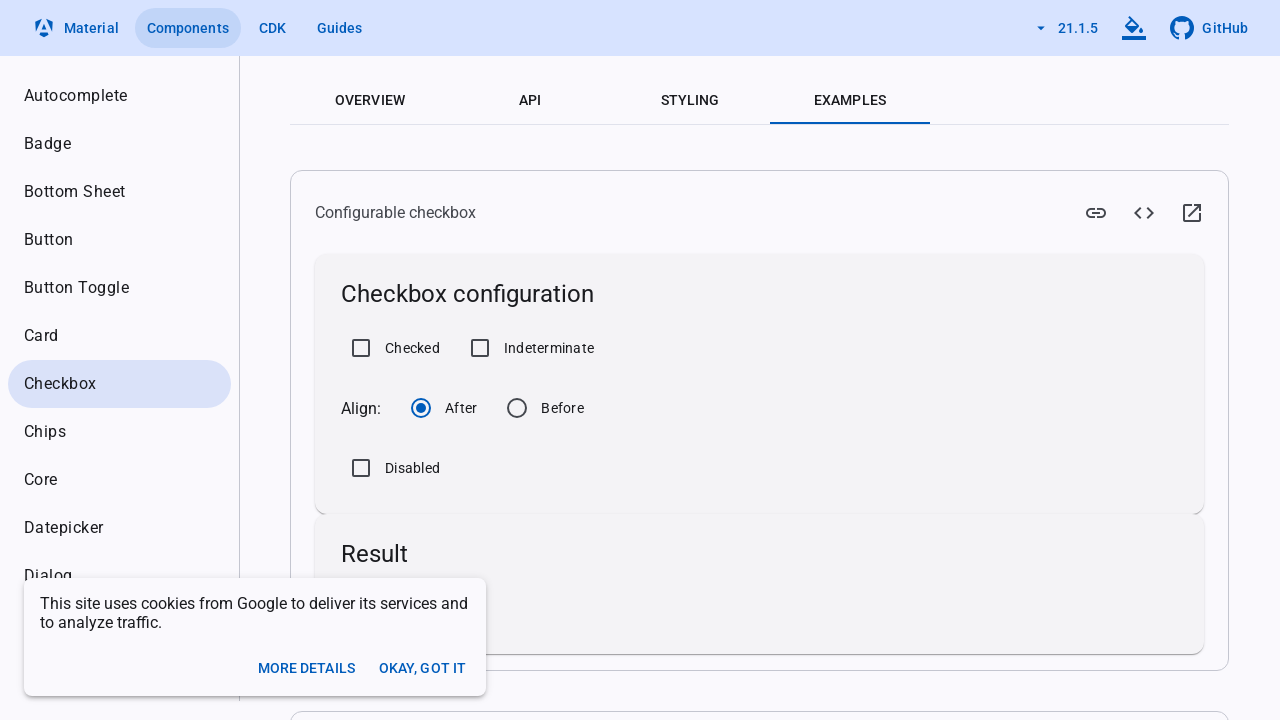

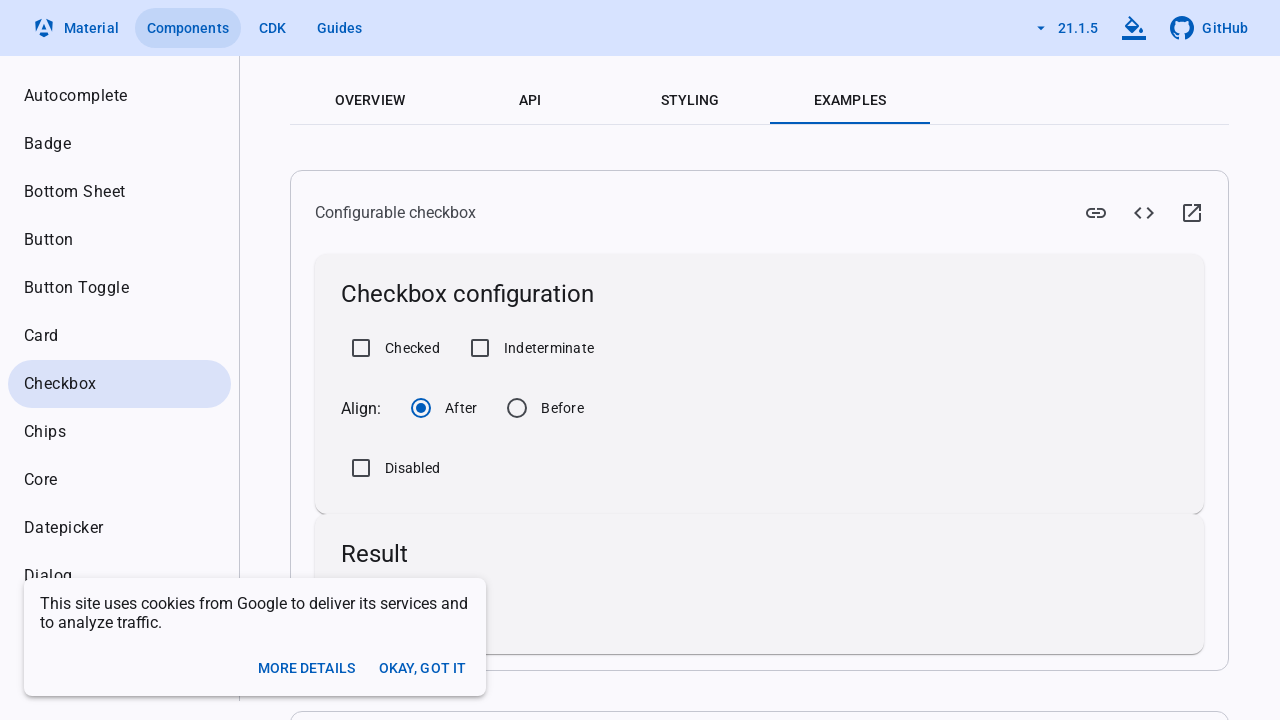